Tests the add-to-cart functionality on a demo e-commerce site by adding an iPhone 12 product to the cart and verifying it appears in the cart panel.

Starting URL: https://bstackdemo.com/

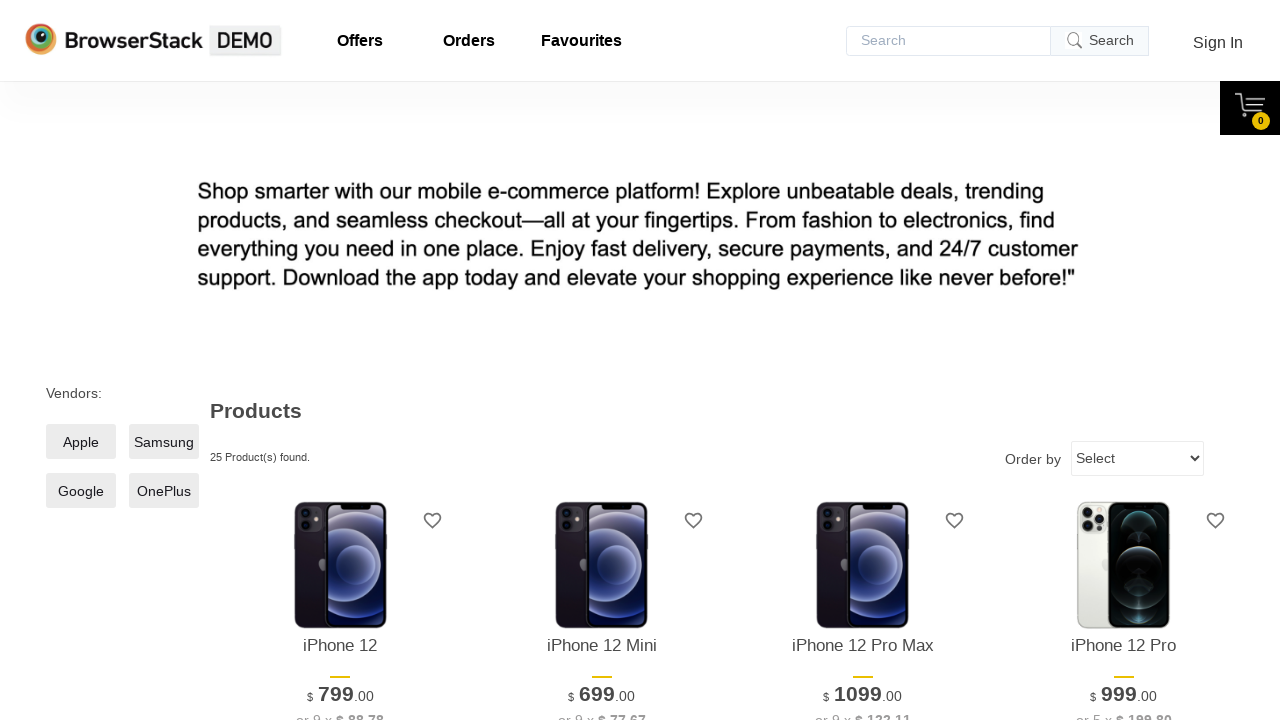

Waited for page to load with 'StackDemo' in title
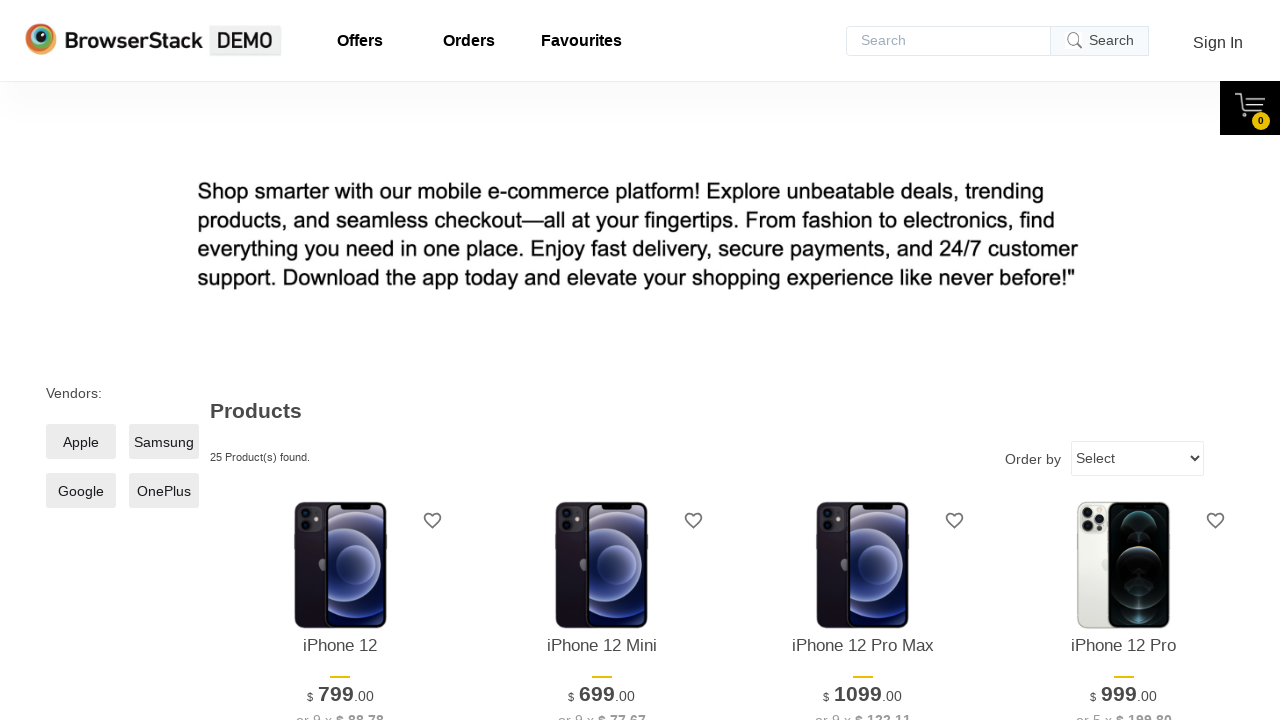

Located iPhone 12 product element on page
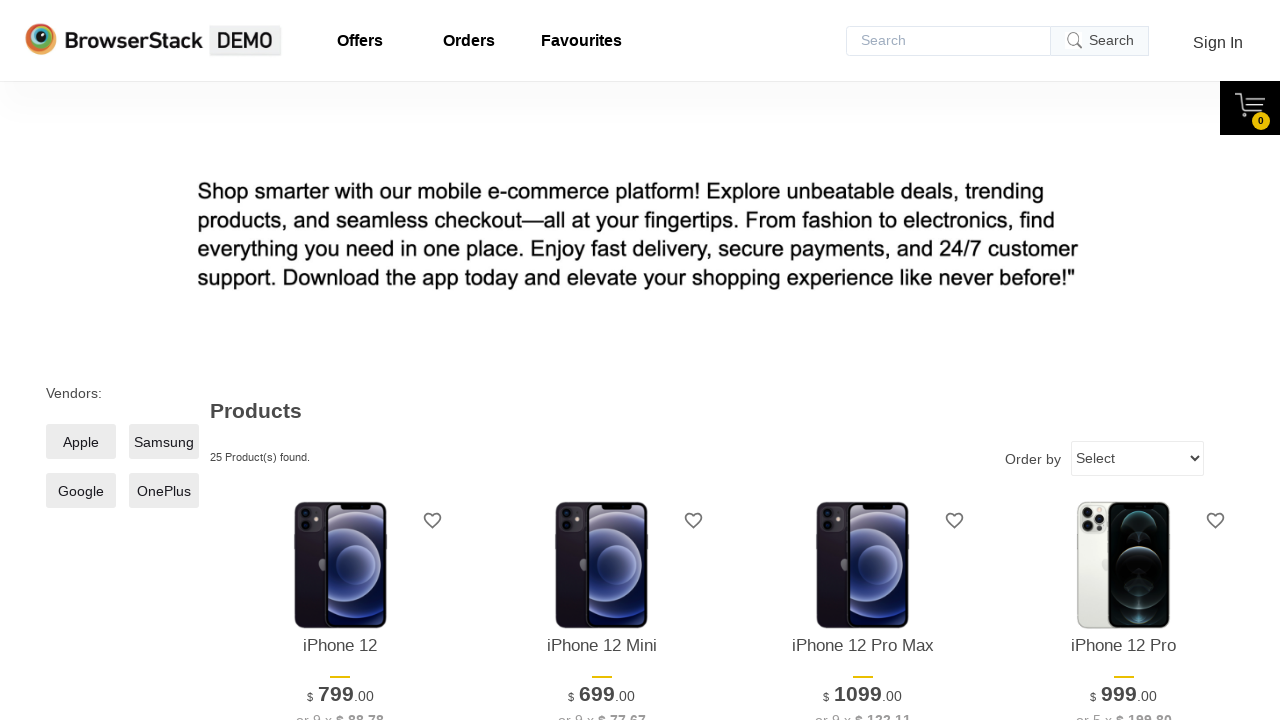

Retrieved product name from page: 'iPhone 12'
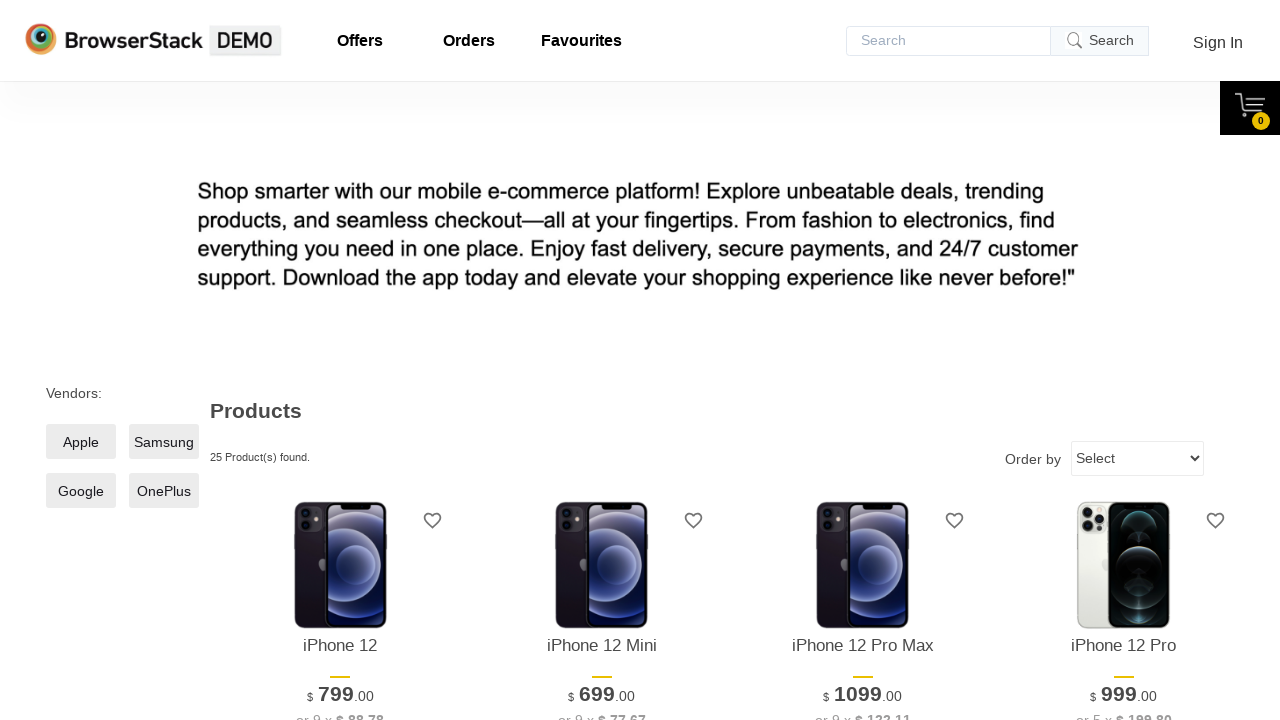

Clicked 'Add to cart' button for iPhone 12 at (340, 361) on xpath=//*[@id="1"]/div[4]
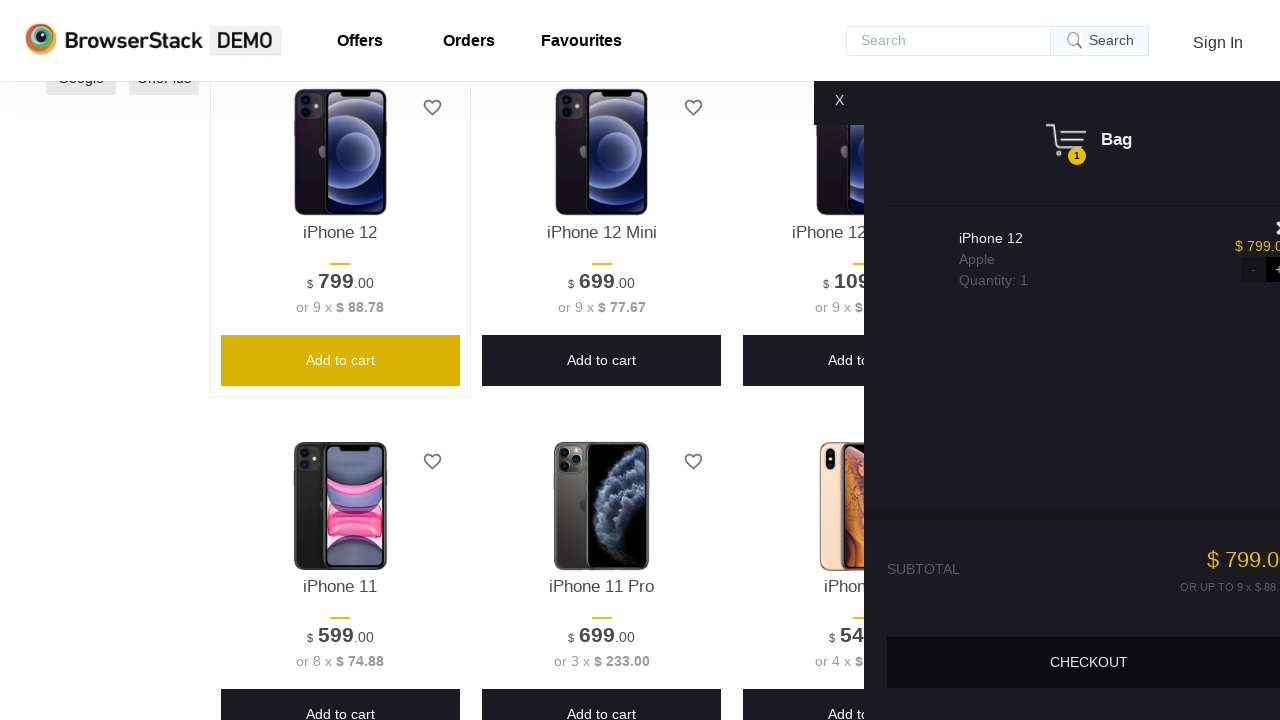

Cart panel became visible
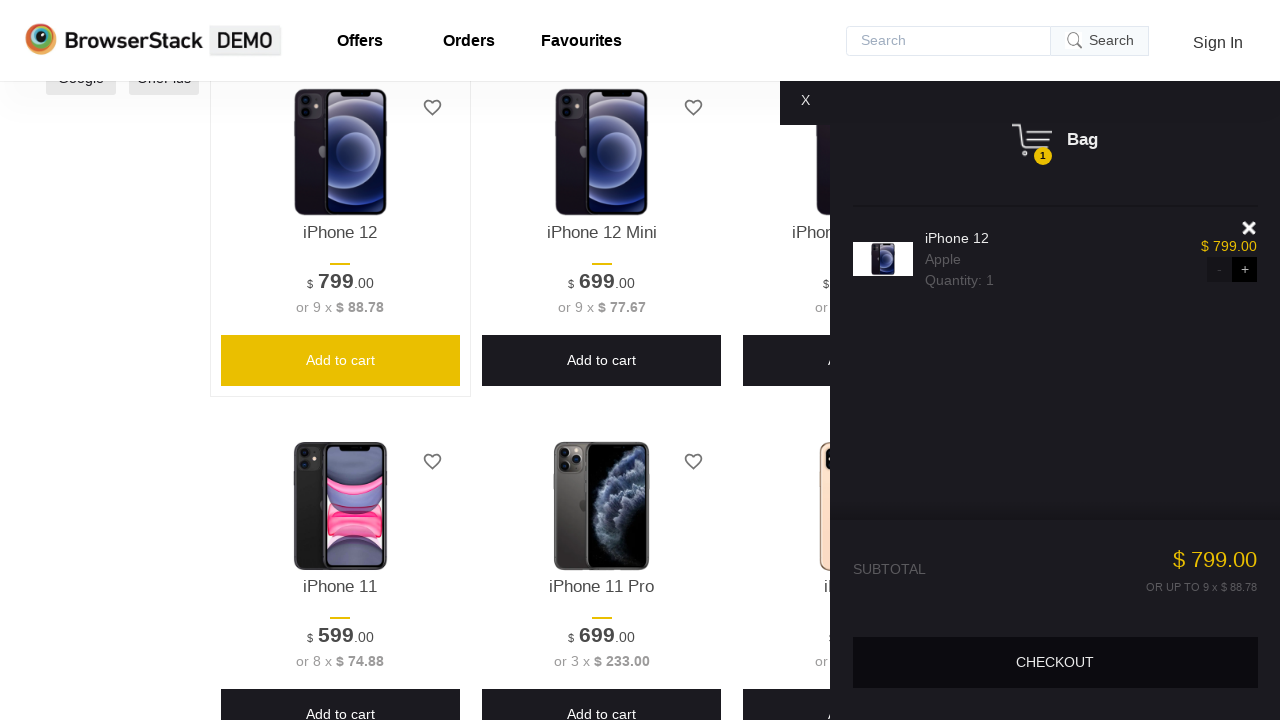

Located product in cart panel
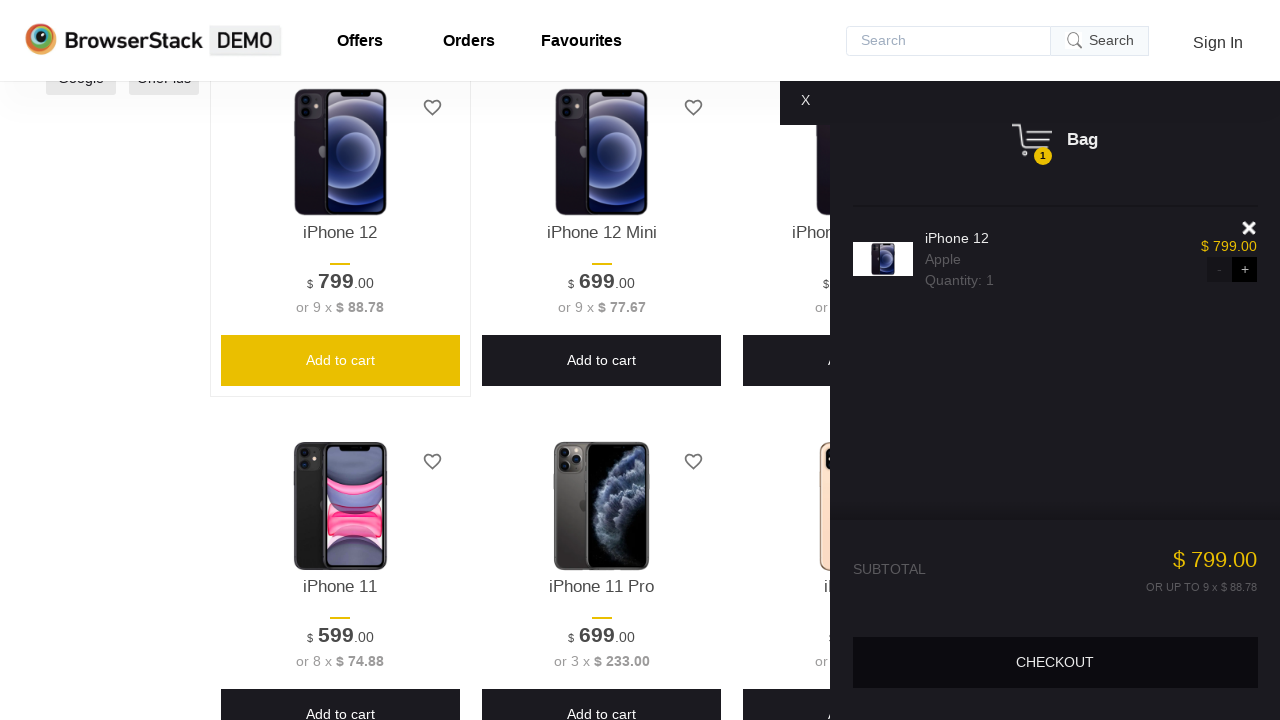

Retrieved product name from cart: 'iPhone 12'
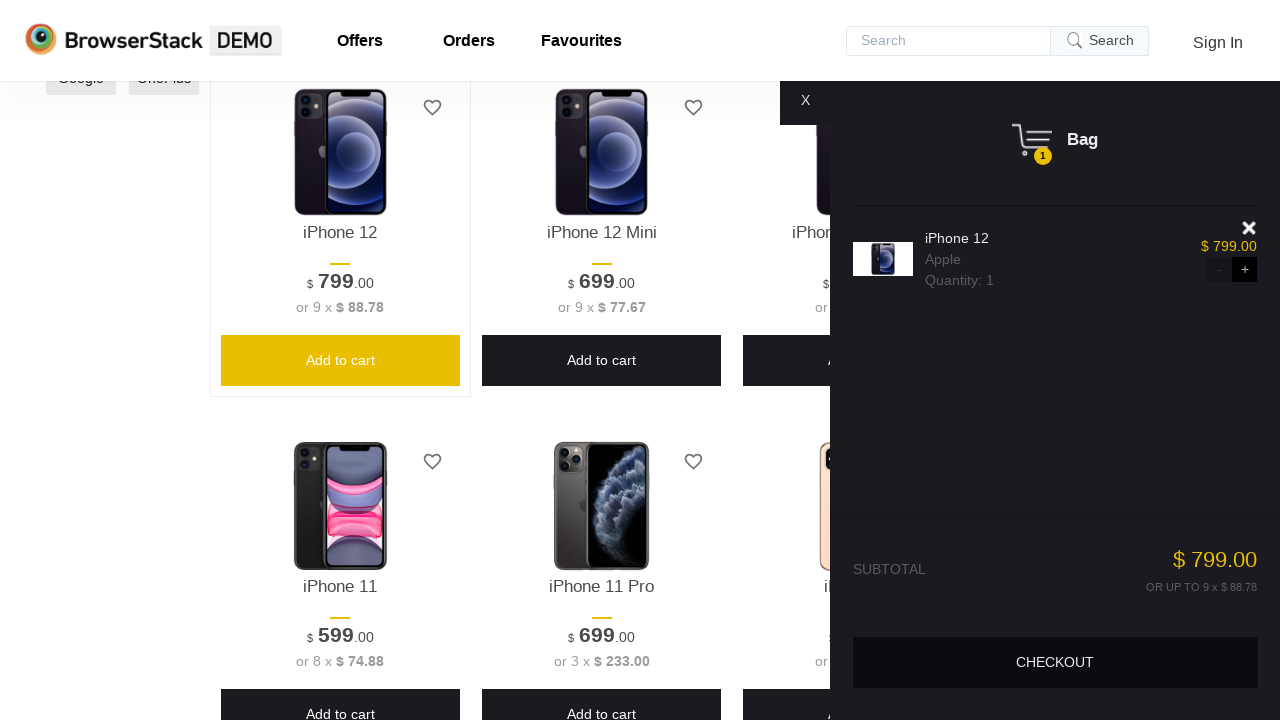

Verified iPhone 12 was successfully added to cart ('iPhone 12' matches 'iPhone 12')
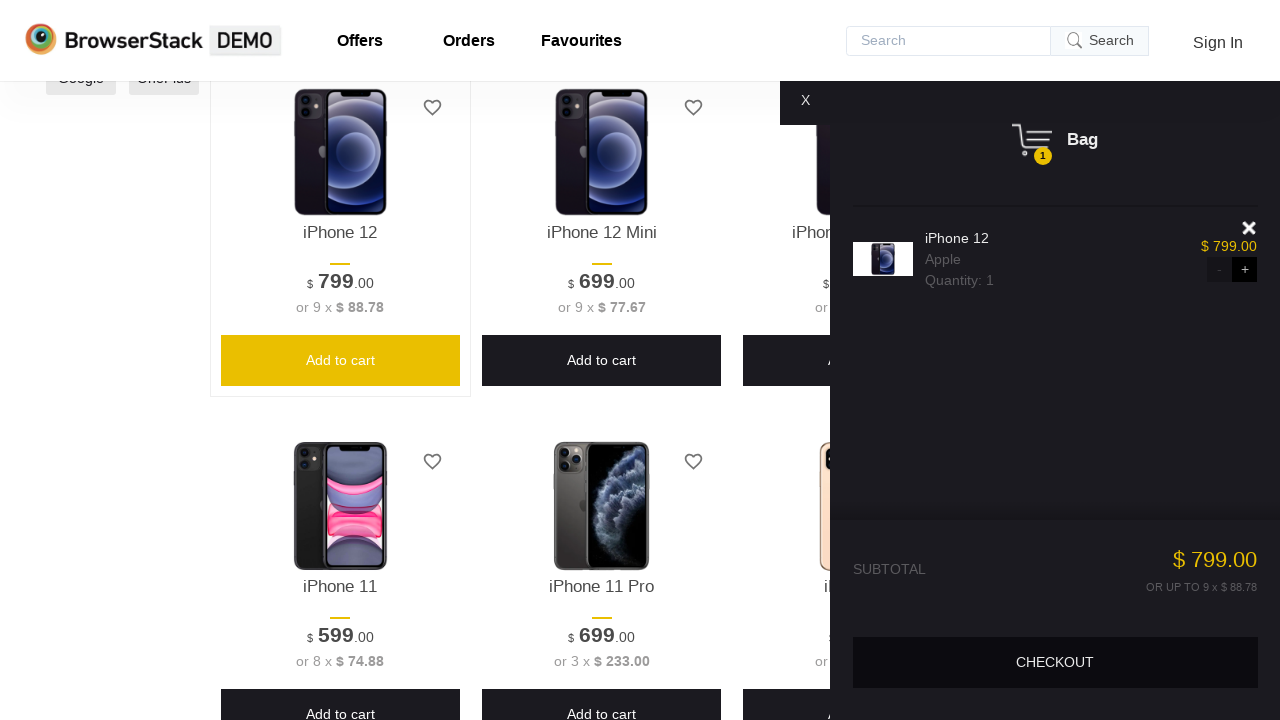

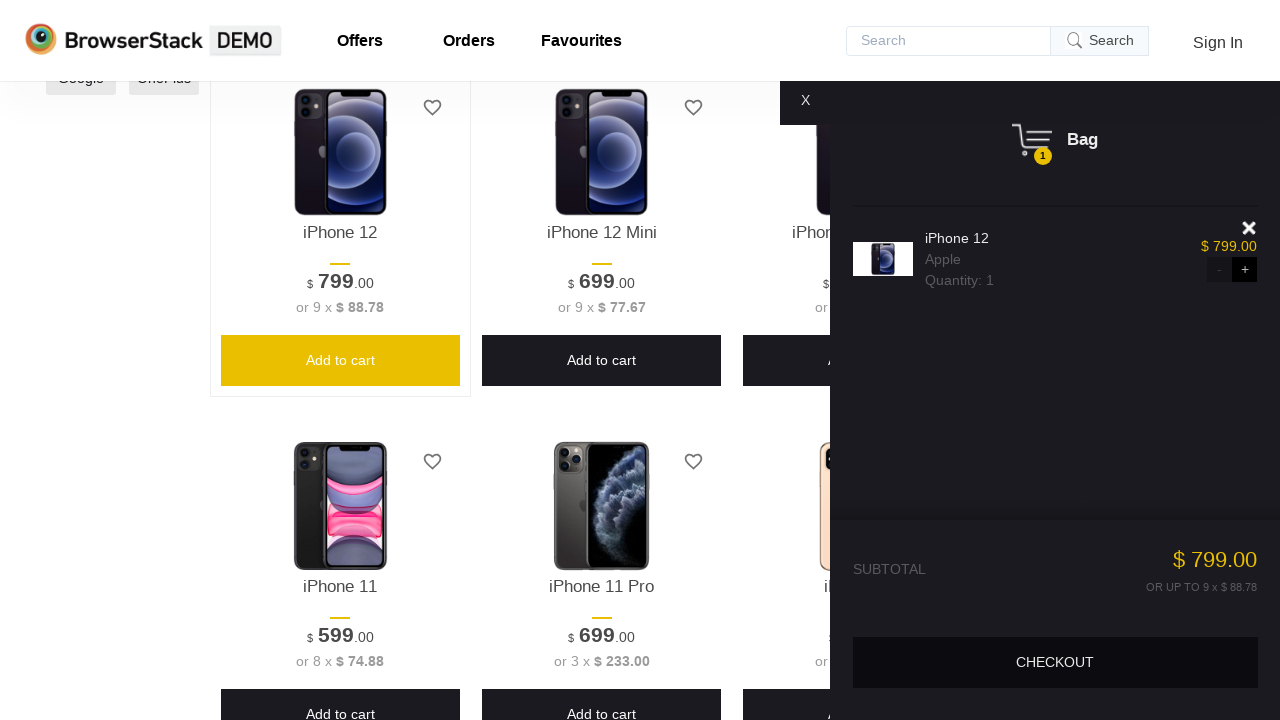